Tests download file functionality by navigating to a download page, grabbing a download link URL, and verifying the file exists by checking the page loads correctly.

Starting URL: http://the-internet.herokuapp.com/download

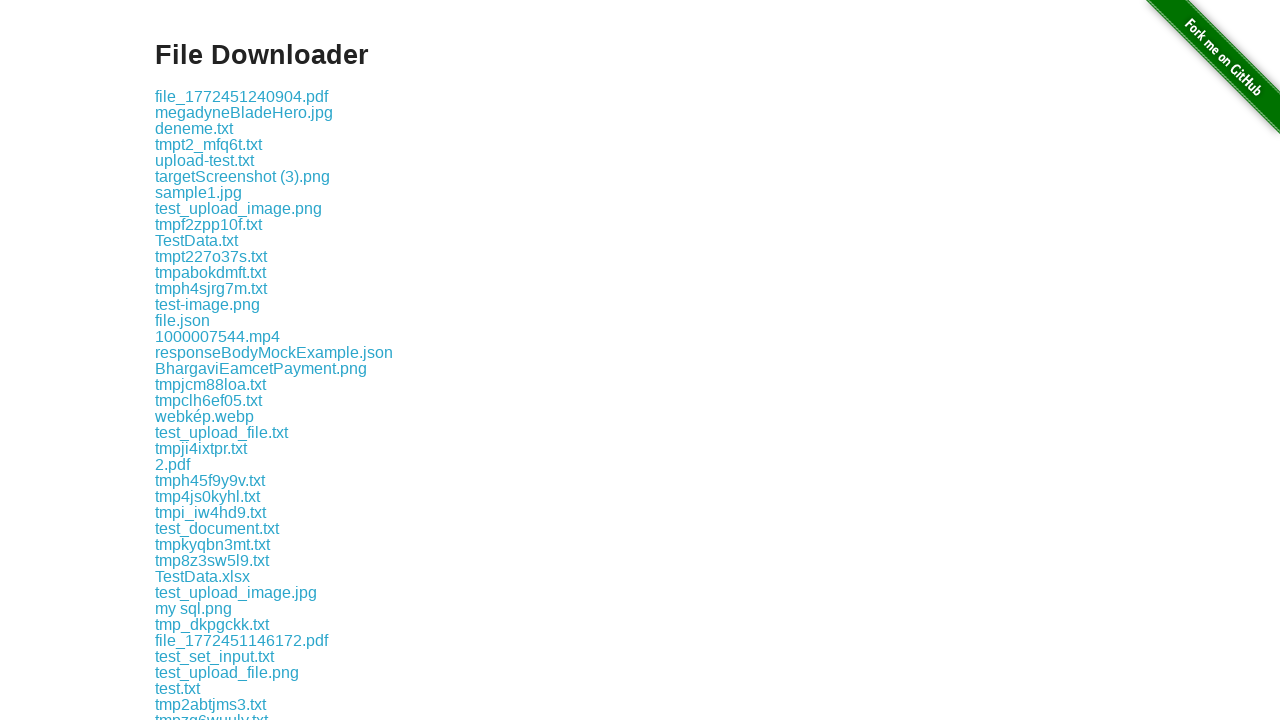

Waited for download links to load on the page
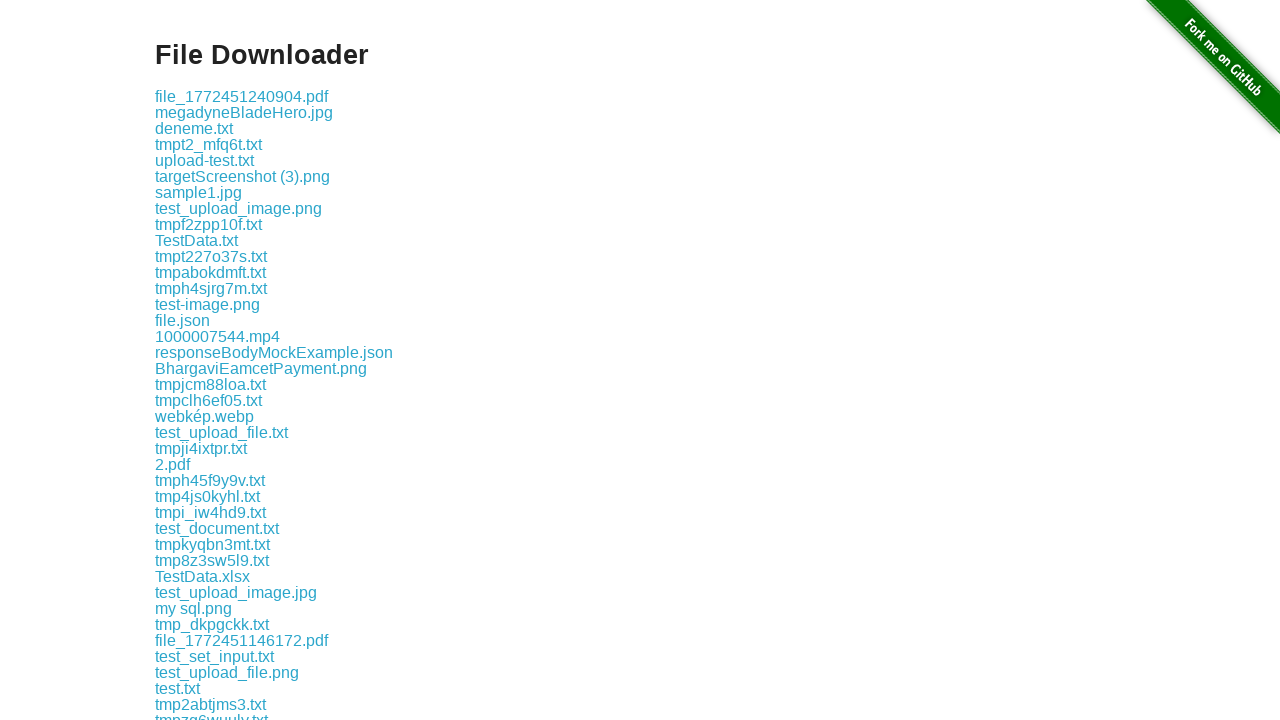

Retrieved download link URL: download/file_1772451240904.pdf
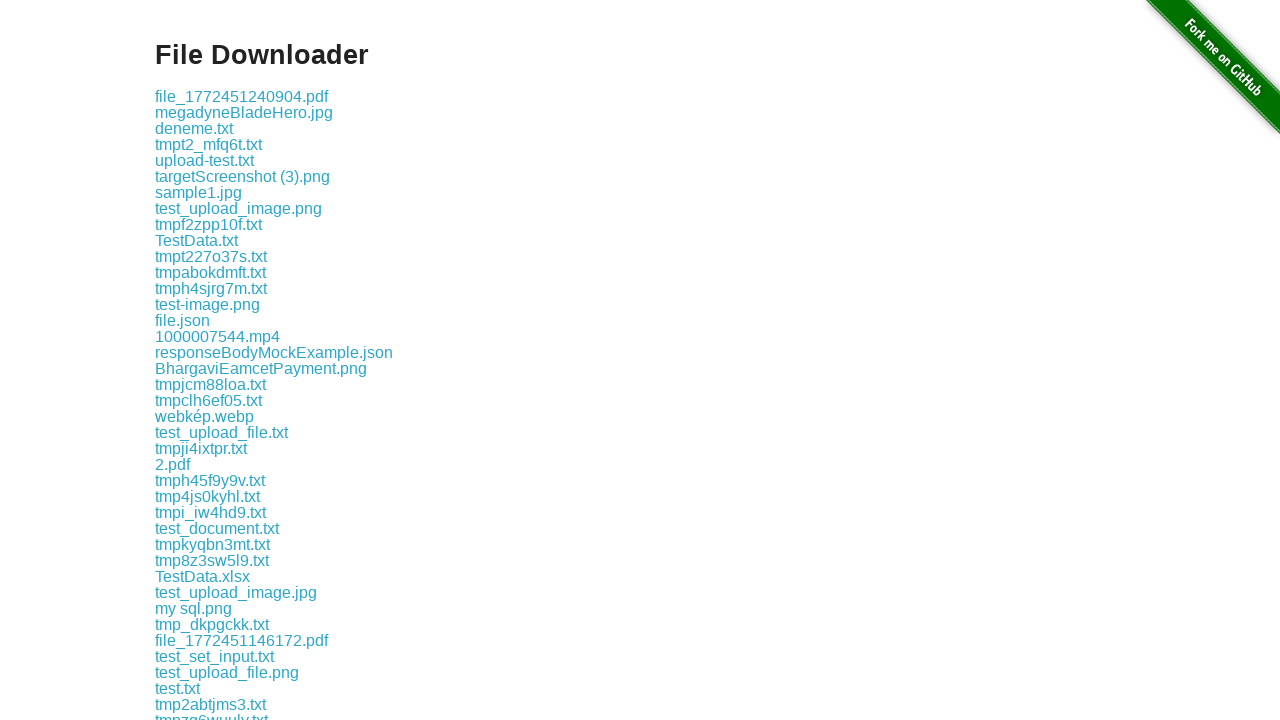

Clicked the first download link to verify accessibility at (242, 96) on .example a:nth-of-type(1)
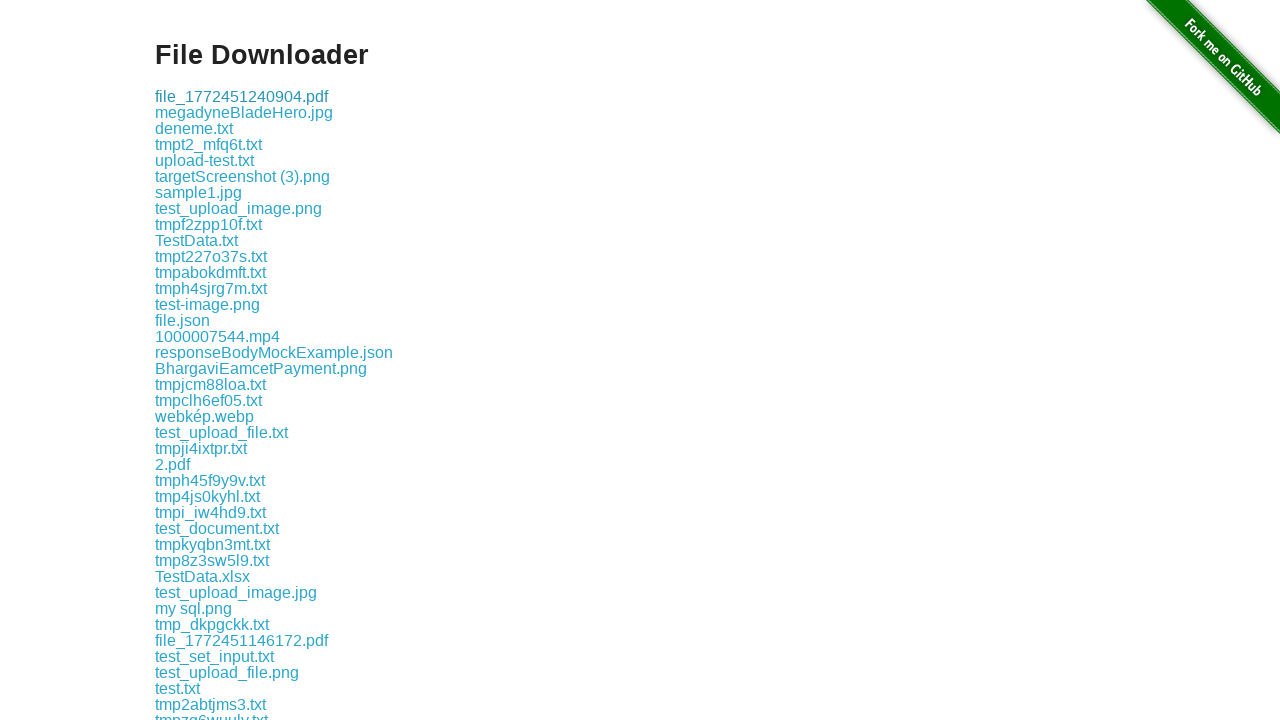

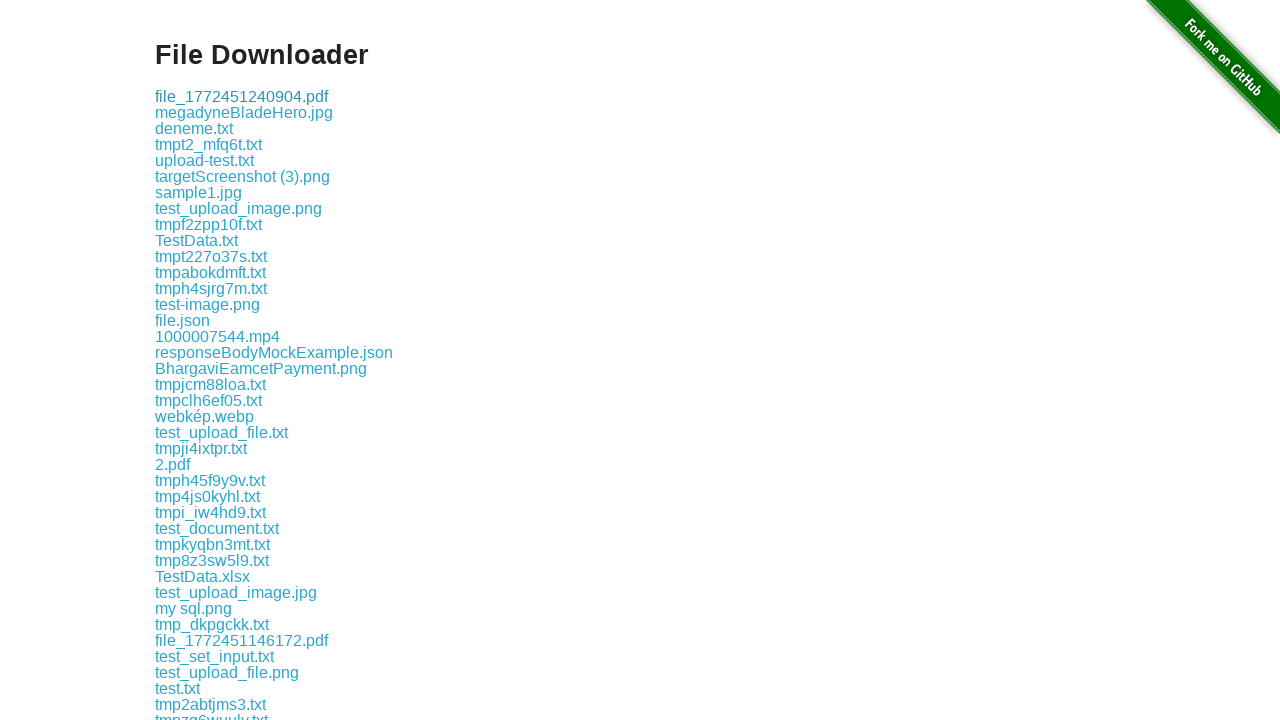